Tests cart functionality including adding multiple items, removing items, undoing removal, updating quantity, and applying coupon code

Starting URL: https://practice.automationtesting.in

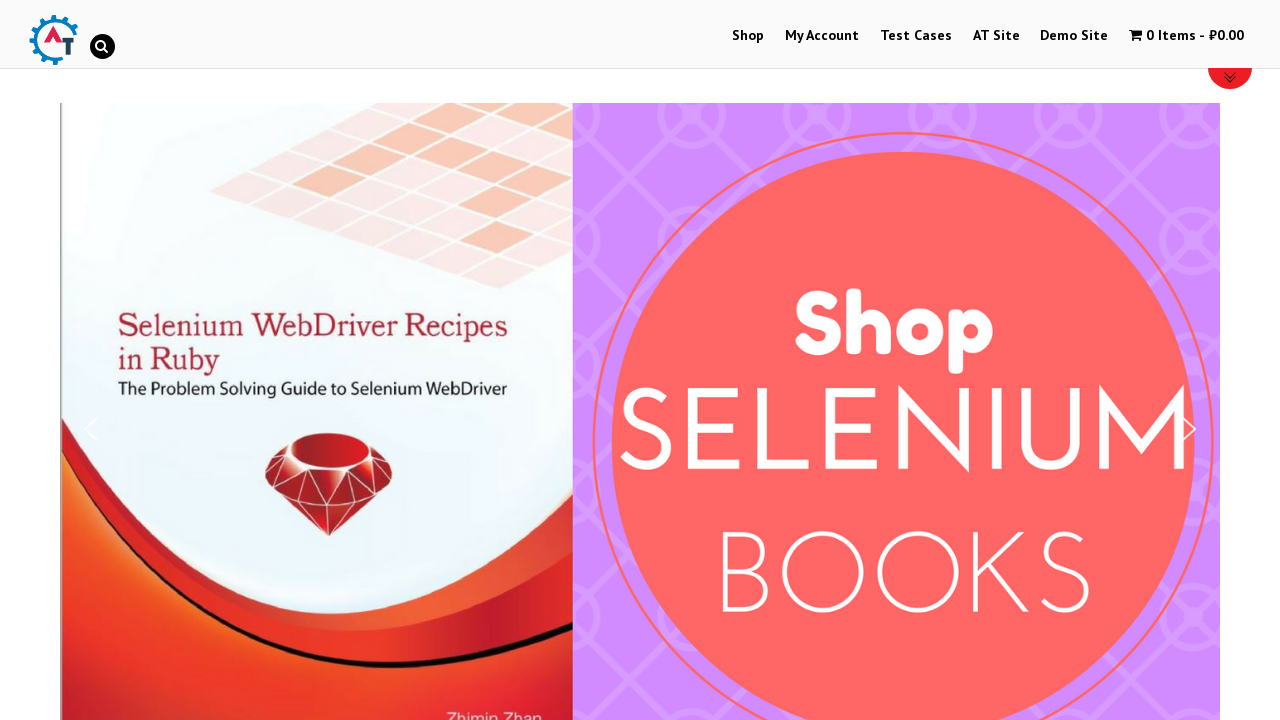

Clicked on shop menu item to navigate to shop at (748, 36) on .menu-item:nth-child(1) a
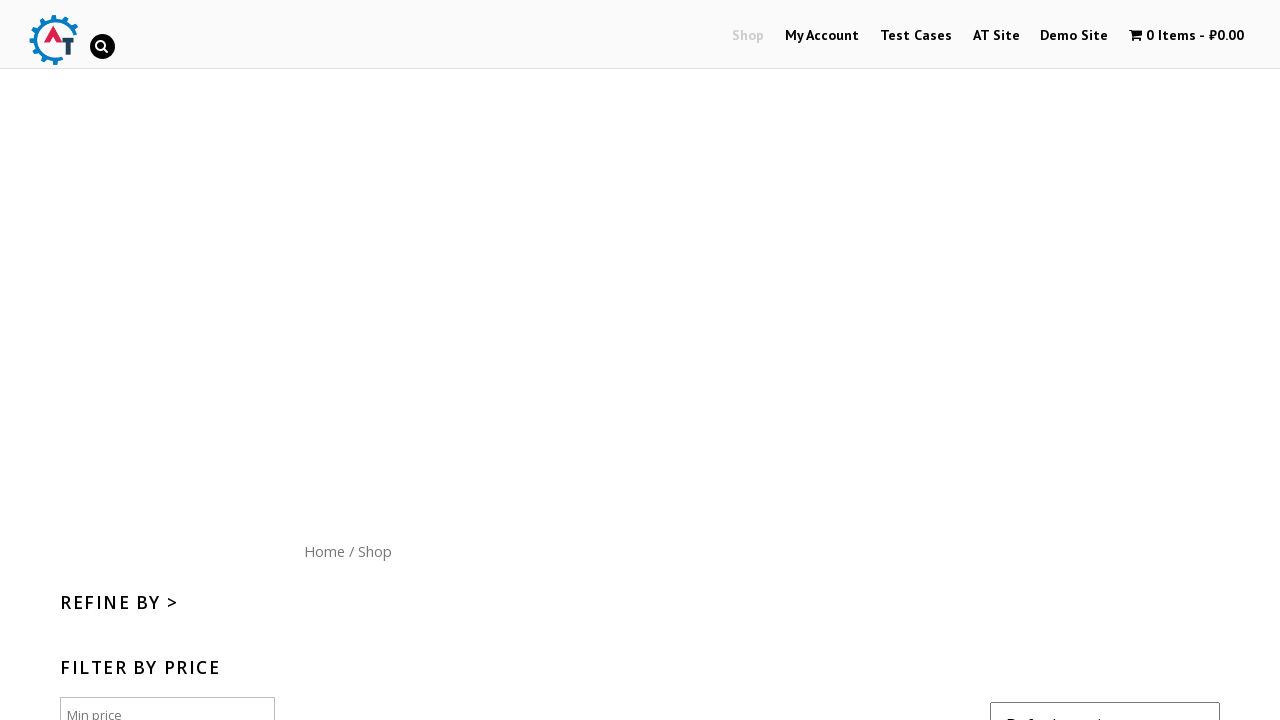

Scrolled down 300px to view products
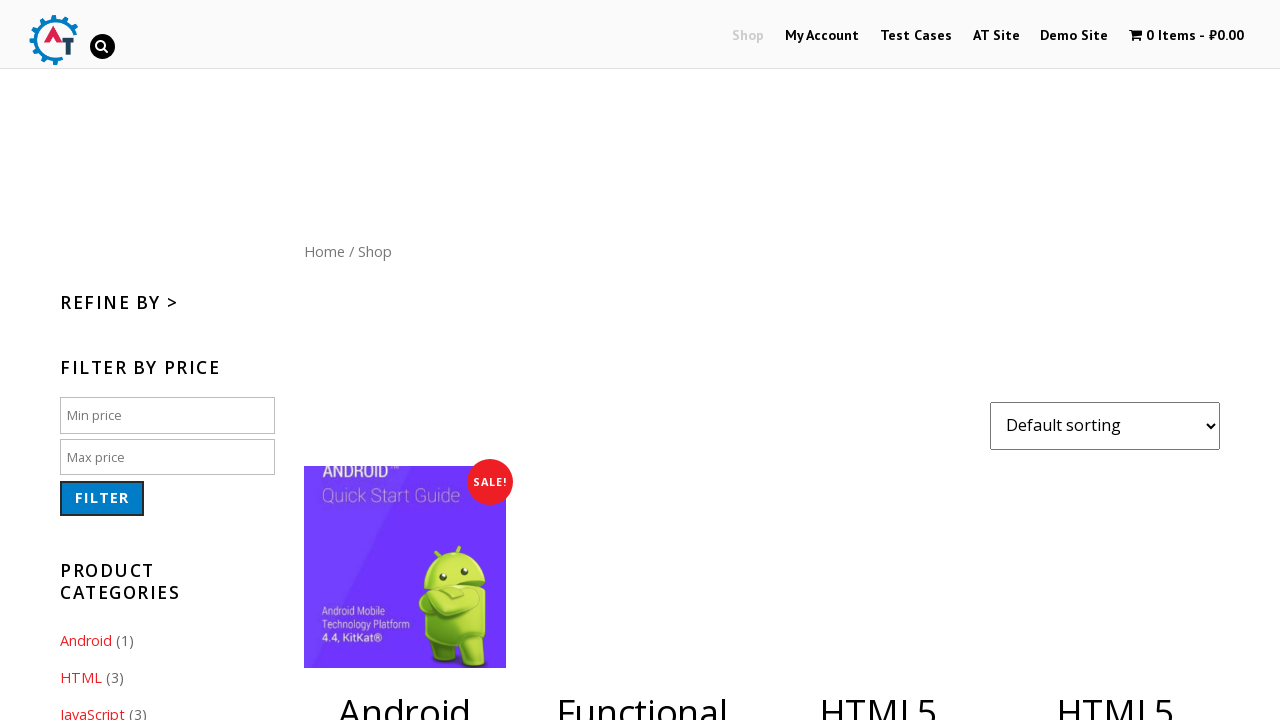

Added HTML5 WebApp Development book to cart at (1115, 520) on .products.masonry-done li:nth-child(4) .add_to_cart_button
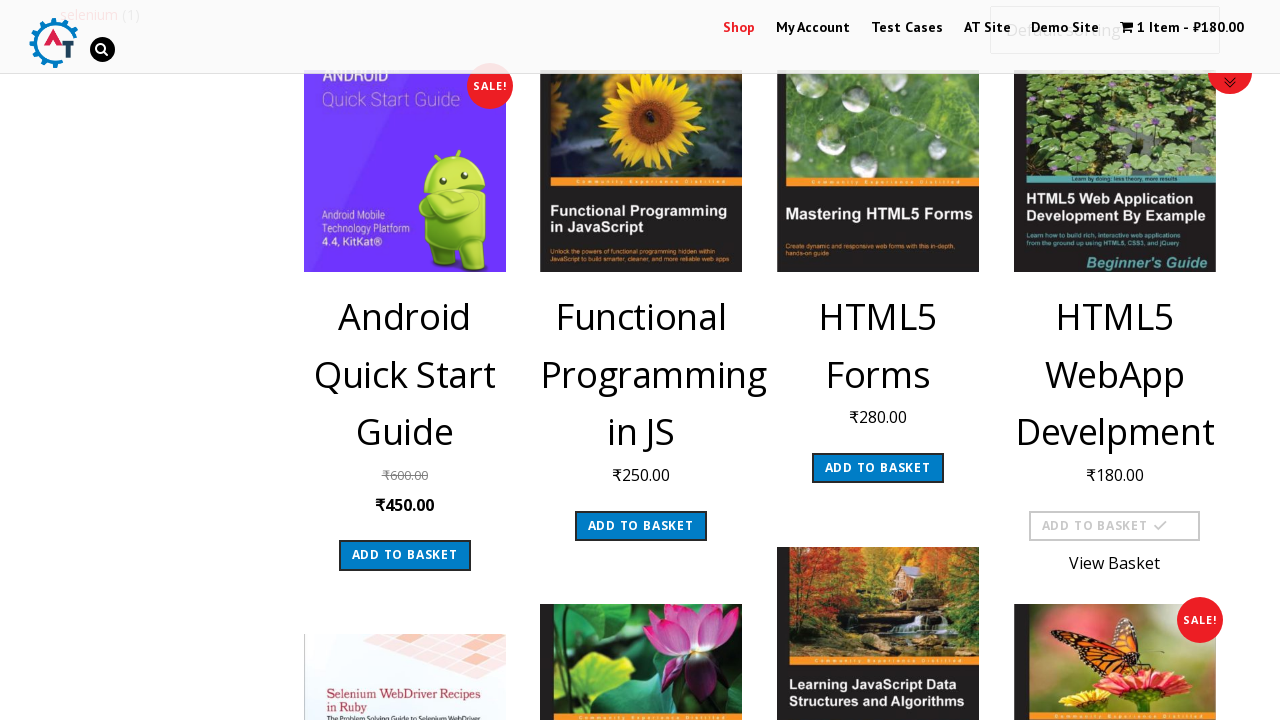

Waited 3 seconds for cart to update
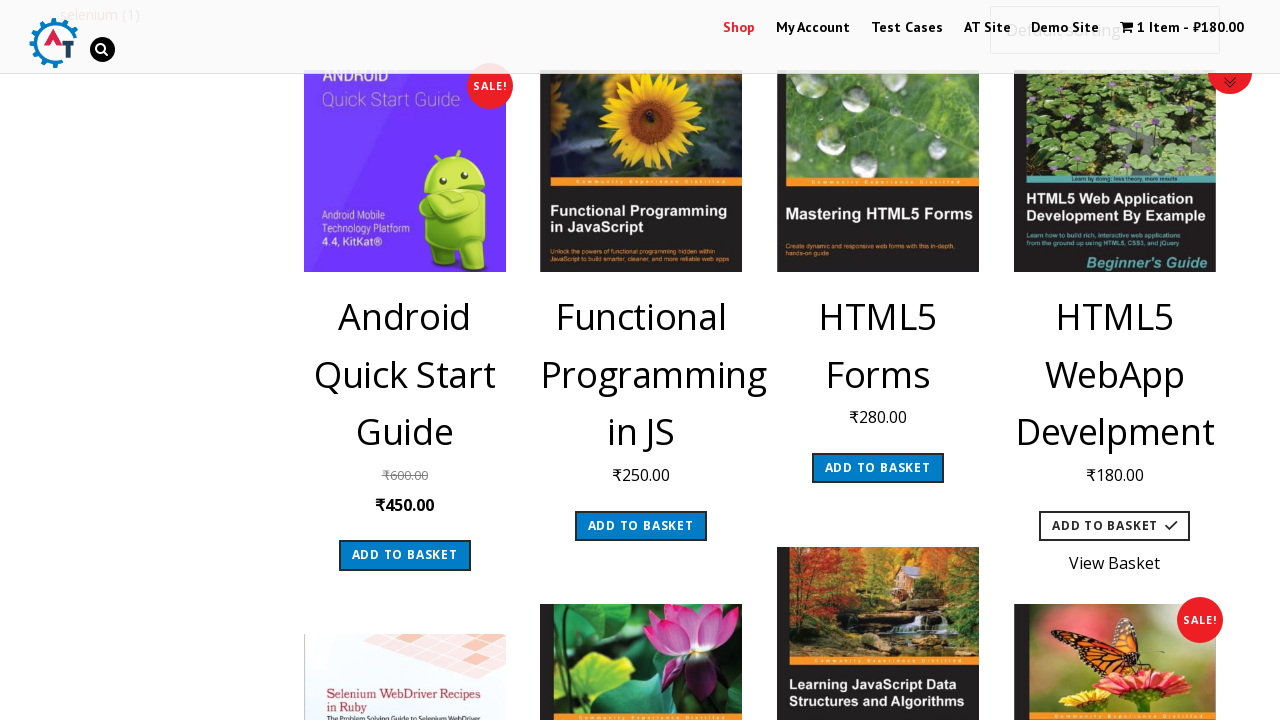

Added JS Data Structures and Algorithm book to cart at (878, 360) on .products.masonry-done li:nth-child(5) .add_to_cart_button
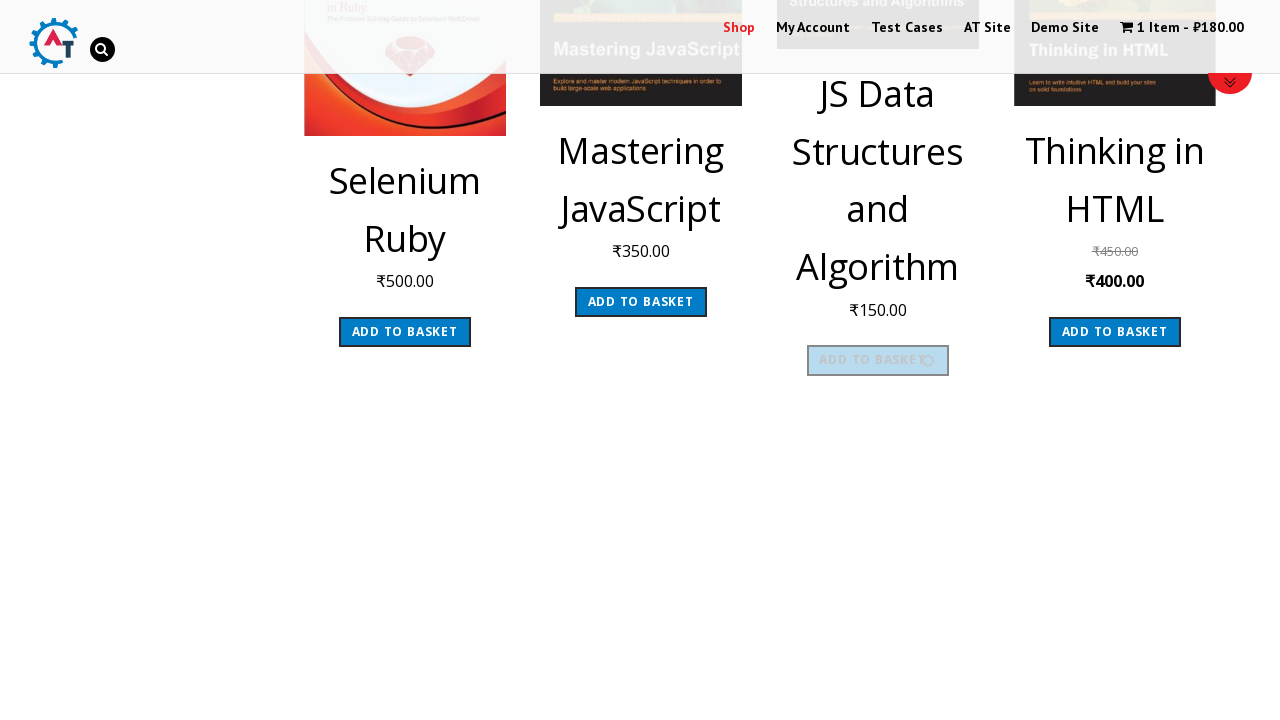

Clicked shopping cart icon to navigate to cart page at (1120, 27) on .wpmenucart-icon-shopping-cart-0
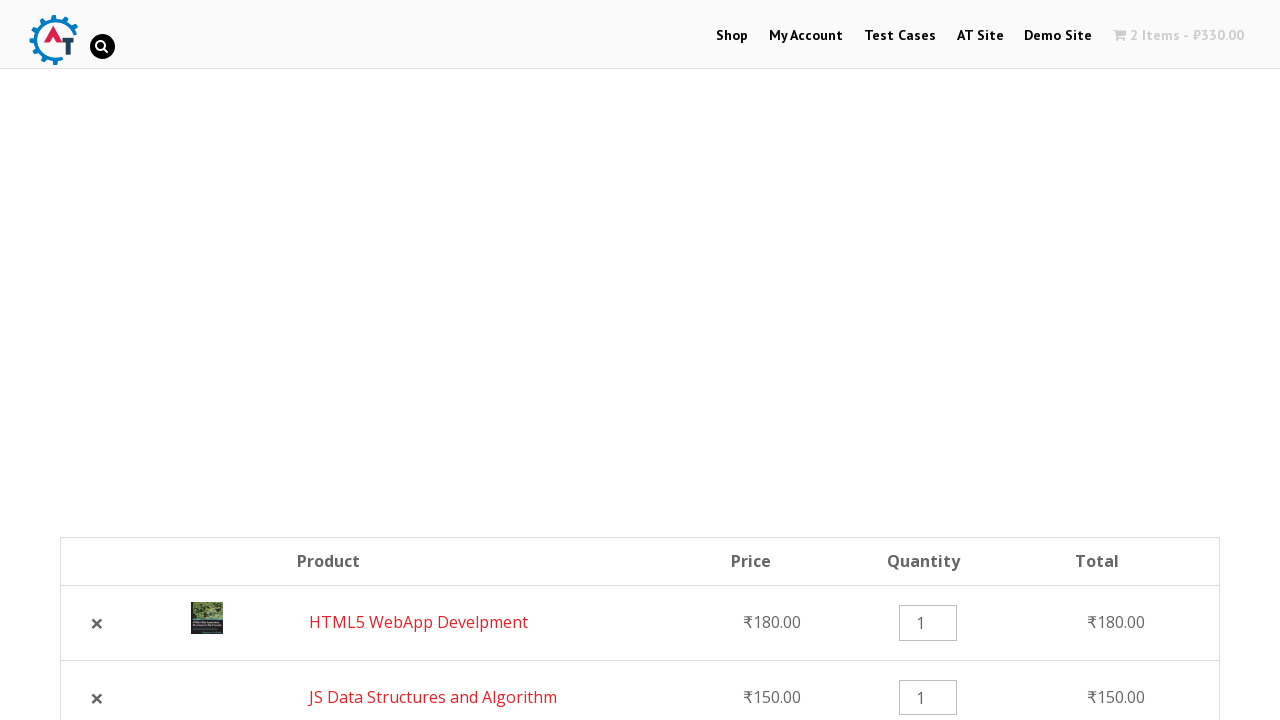

Waited 3 seconds for cart page to load
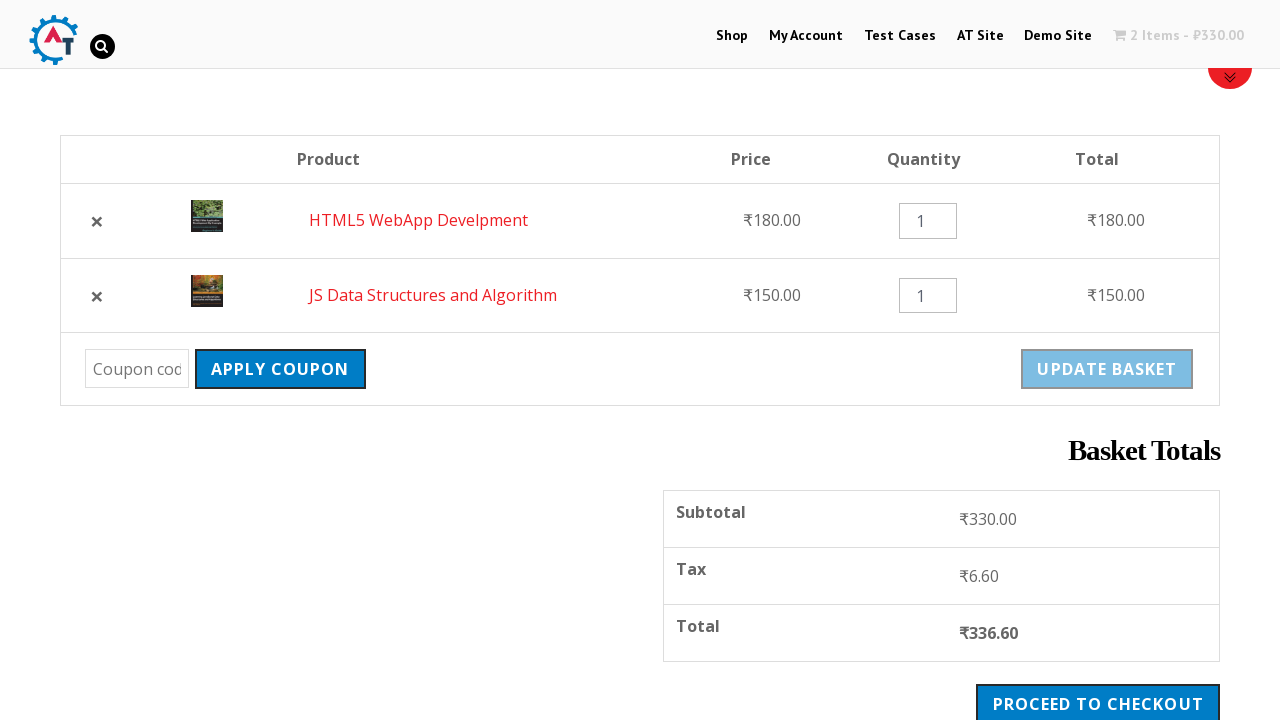

Clicked remove button to remove first book from cart at (97, 221) on .shop_table .cart_item:nth-child(1) .remove
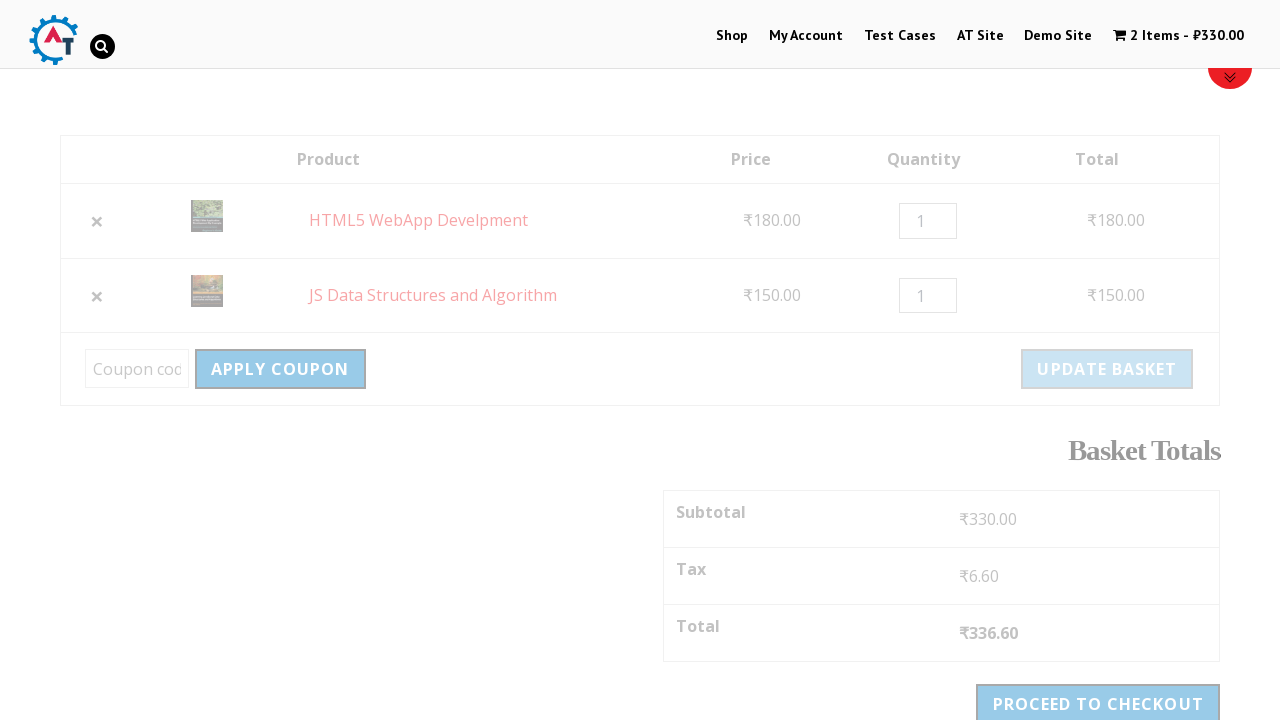

Waited 3 seconds for item removal to process
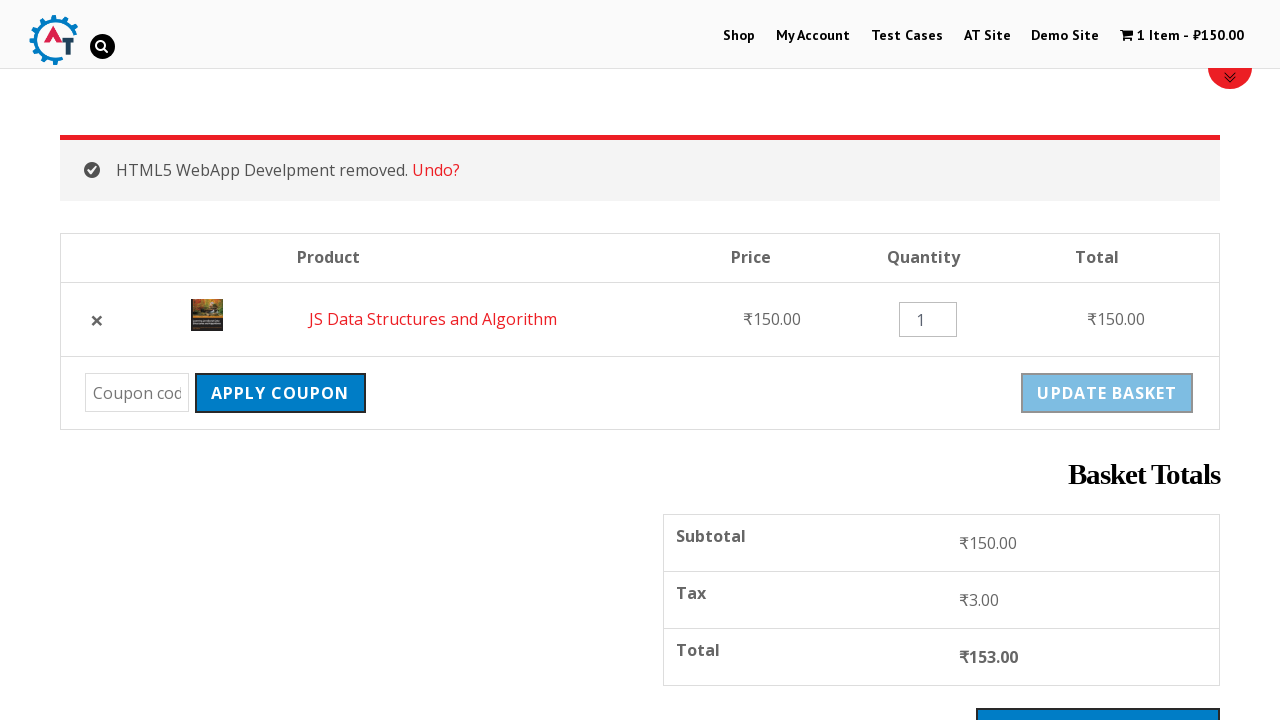

Clicked undo link to restore removed book to cart at (436, 170) on .woocommerce-message a
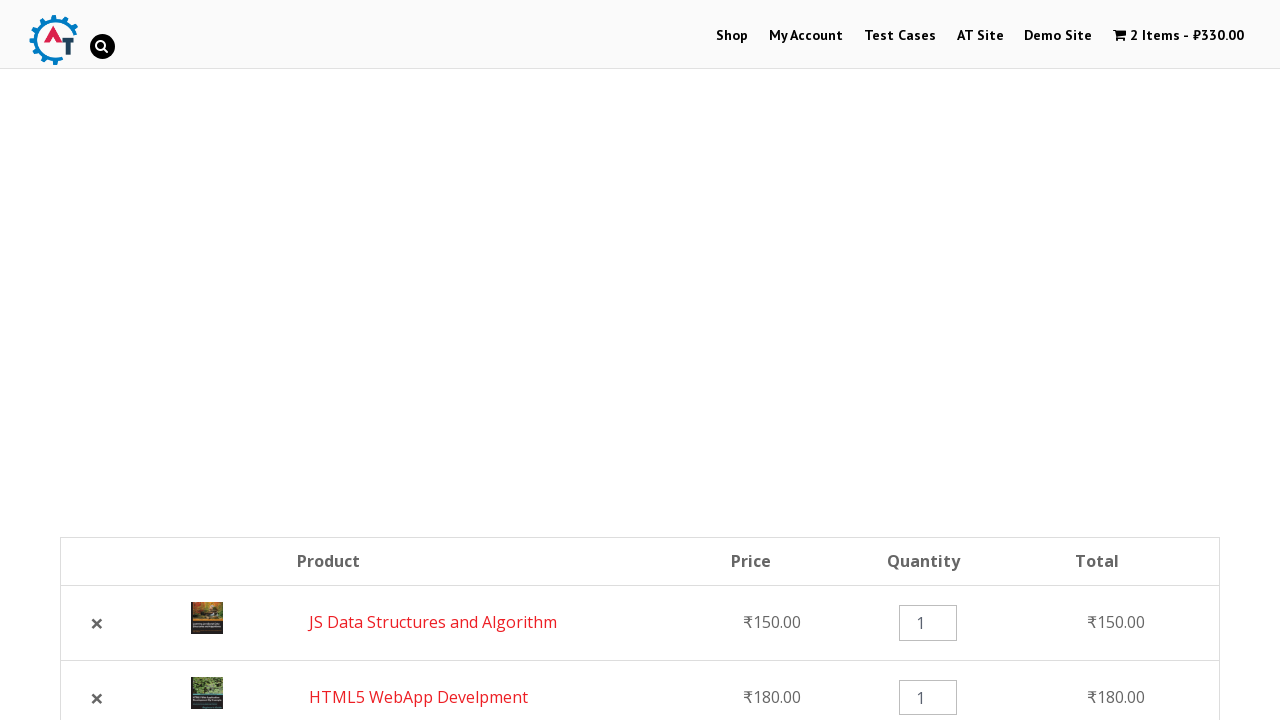

Located quantity input field for first cart item
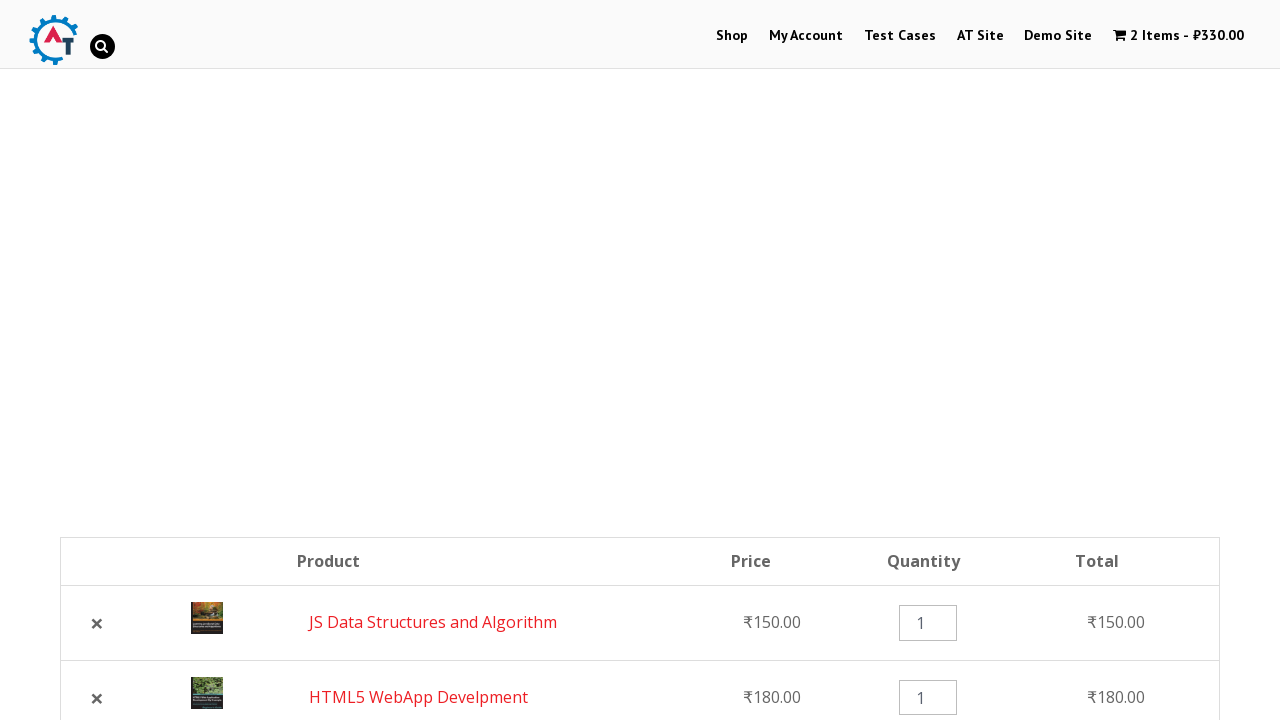

Cleared quantity field on .cart_item:nth-child(1) input
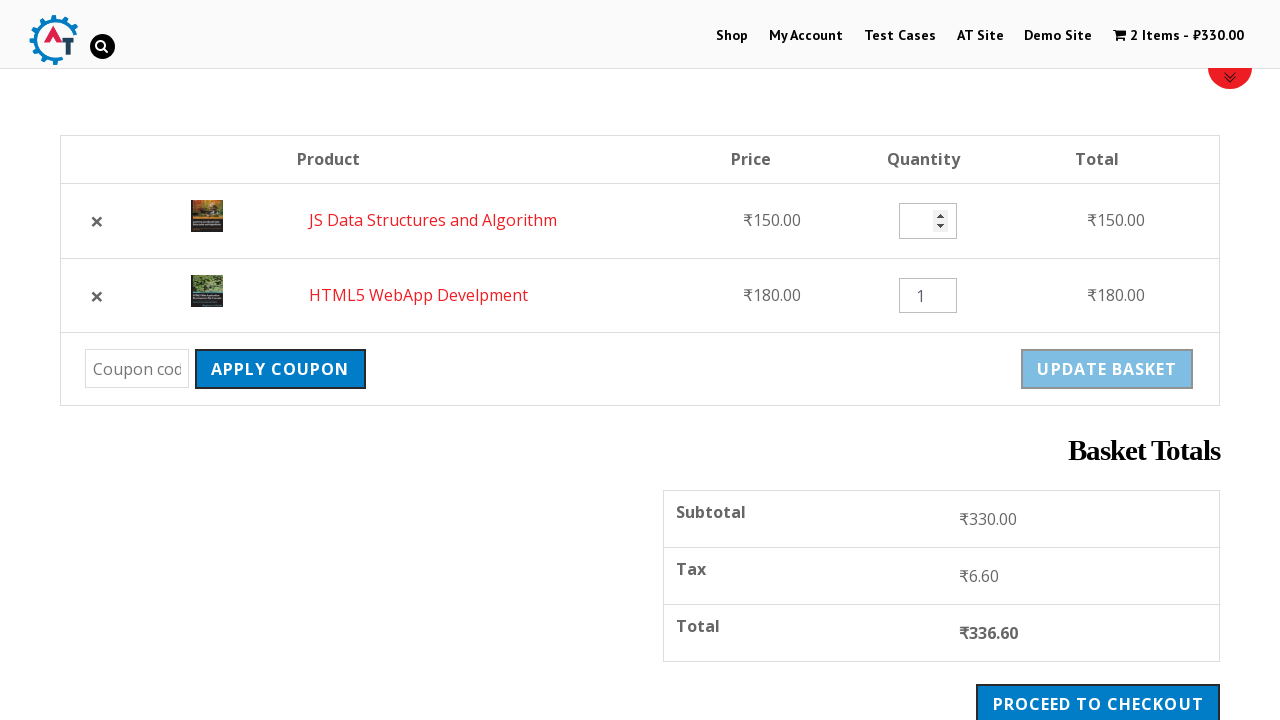

Updated quantity to 3 for first item on .cart_item:nth-child(1) input
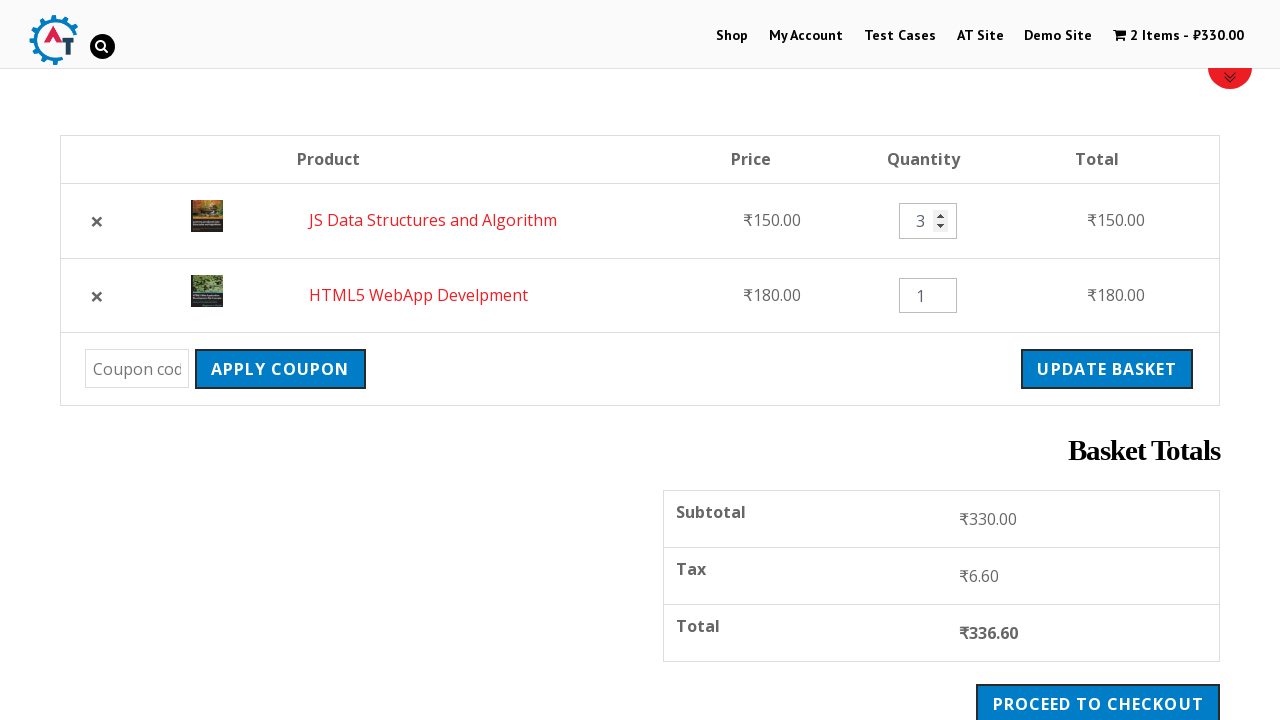

Clicked apply coupon button without entering coupon code at (280, 369) on .coupon .button
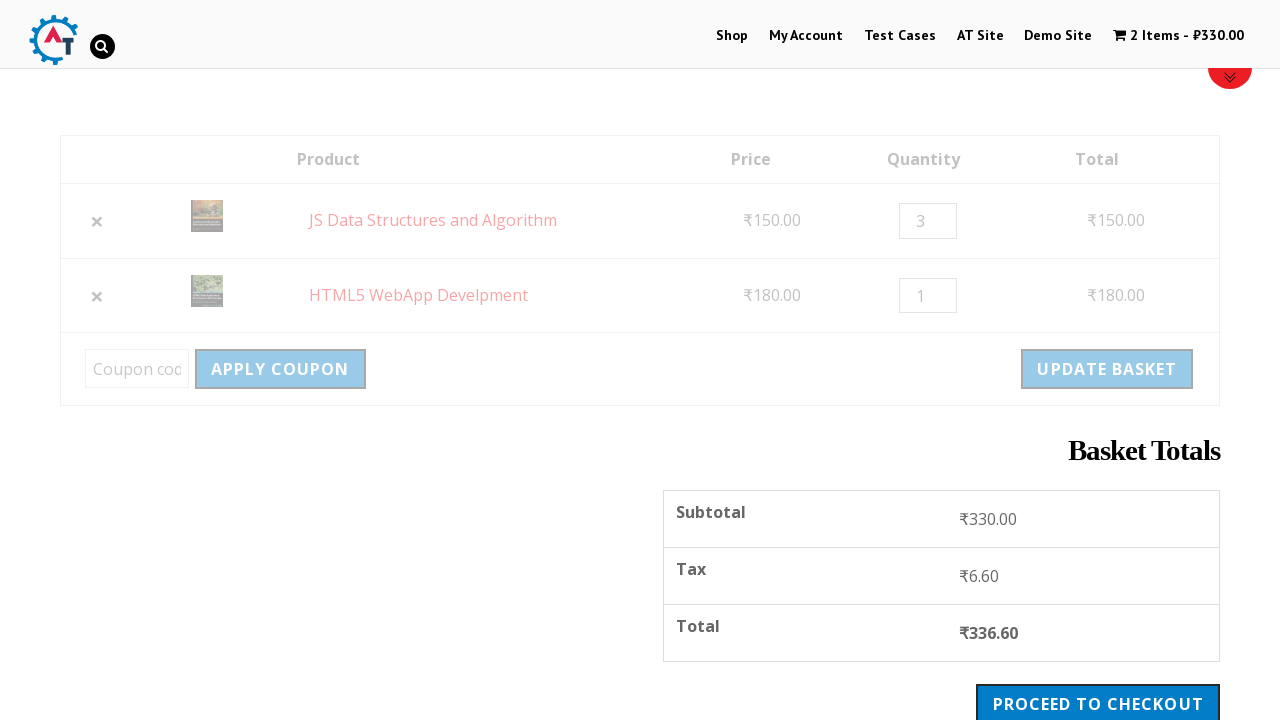

Waited 3 seconds for coupon validation response
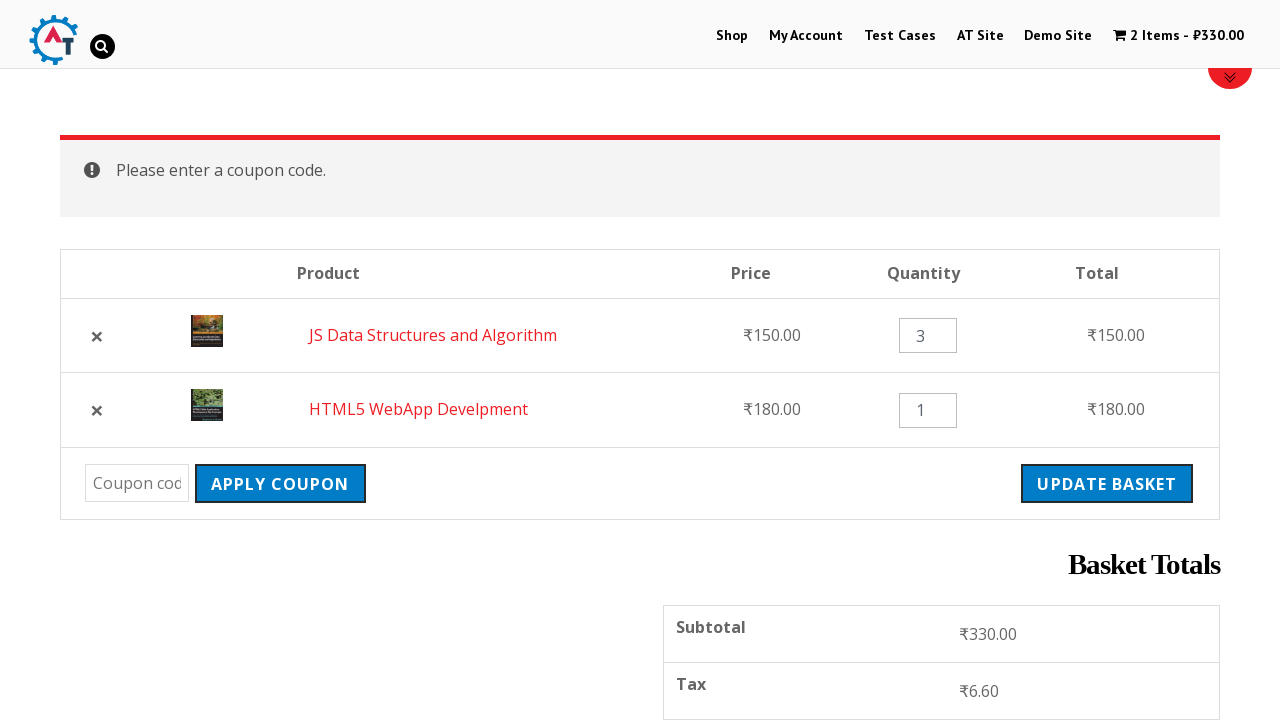

Clicked apply coupon button again to trigger error message at (280, 484) on .coupon .button
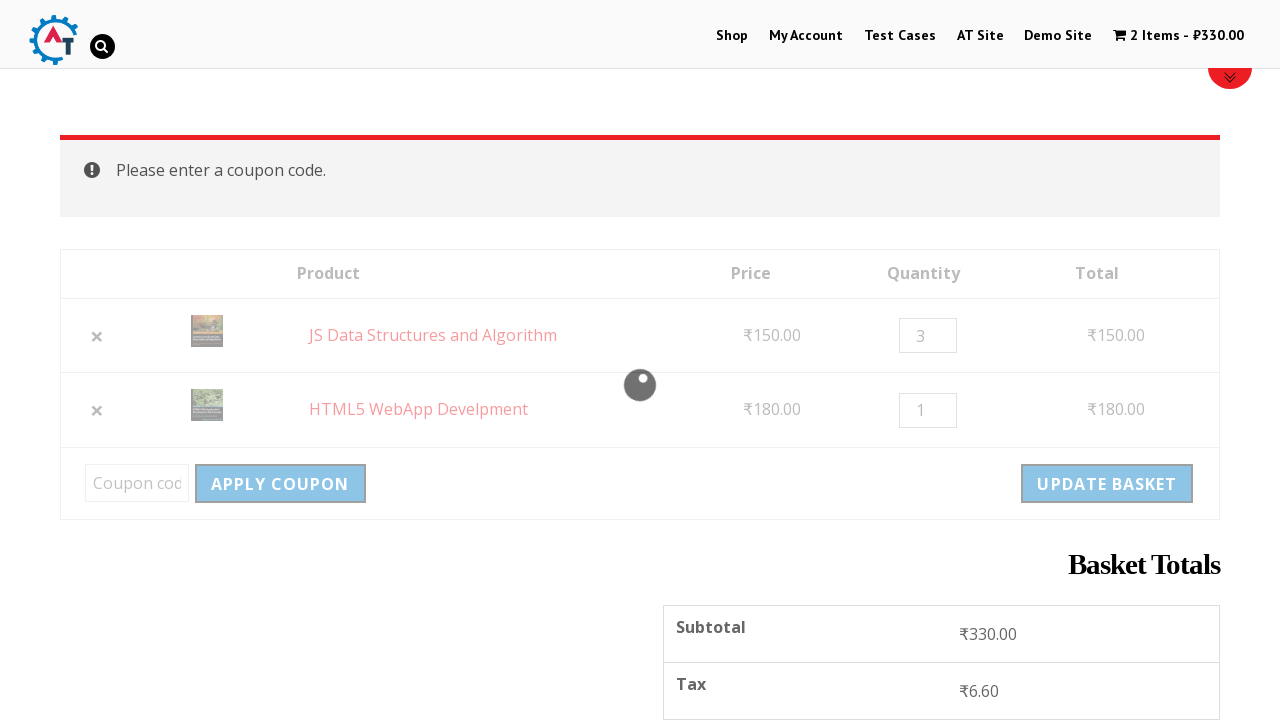

Verified error message appeared on coupon validation
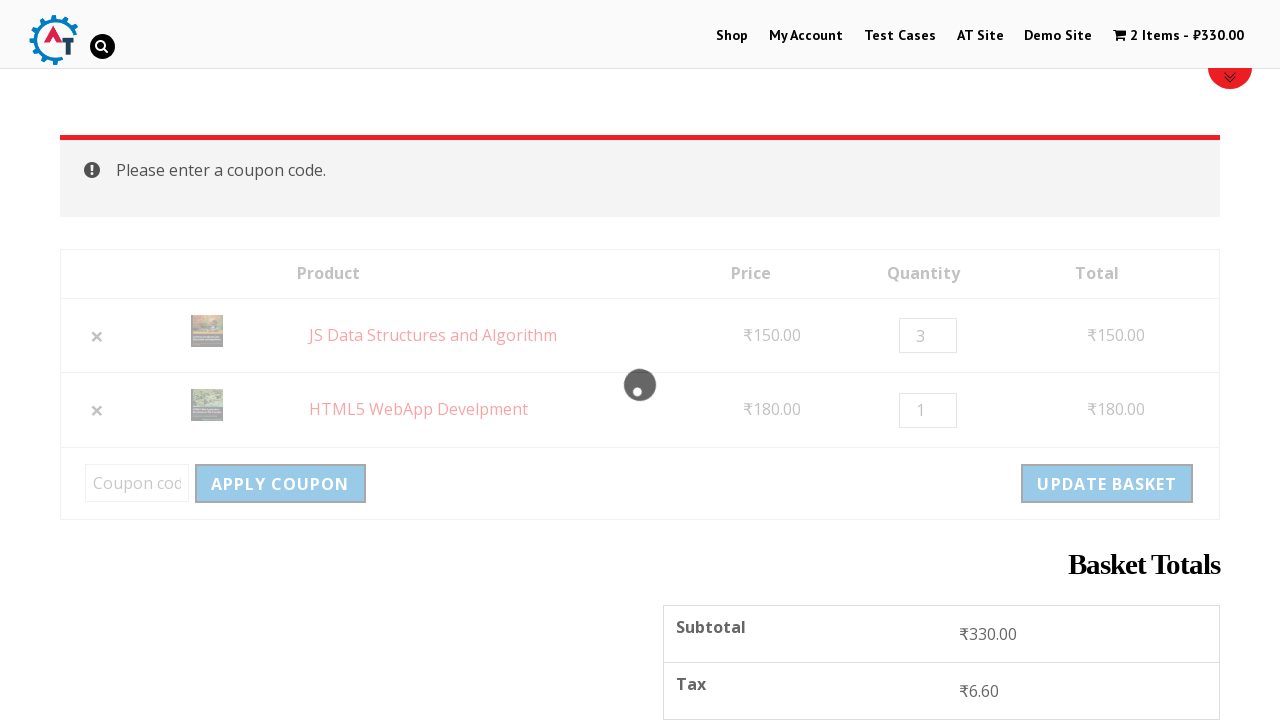

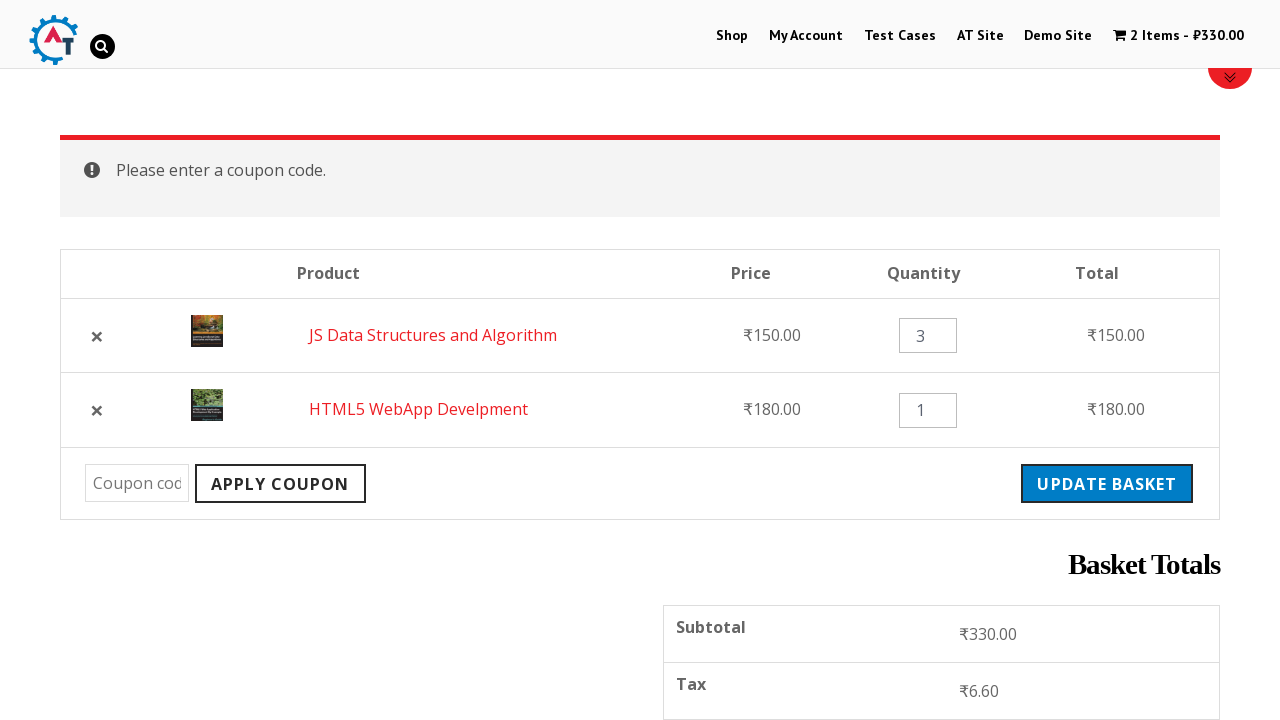